Navigates to Hacker News and waits for post listings to load, then clicks the "More" link to navigate to the next page of posts

Starting URL: https://news.ycombinator.com/

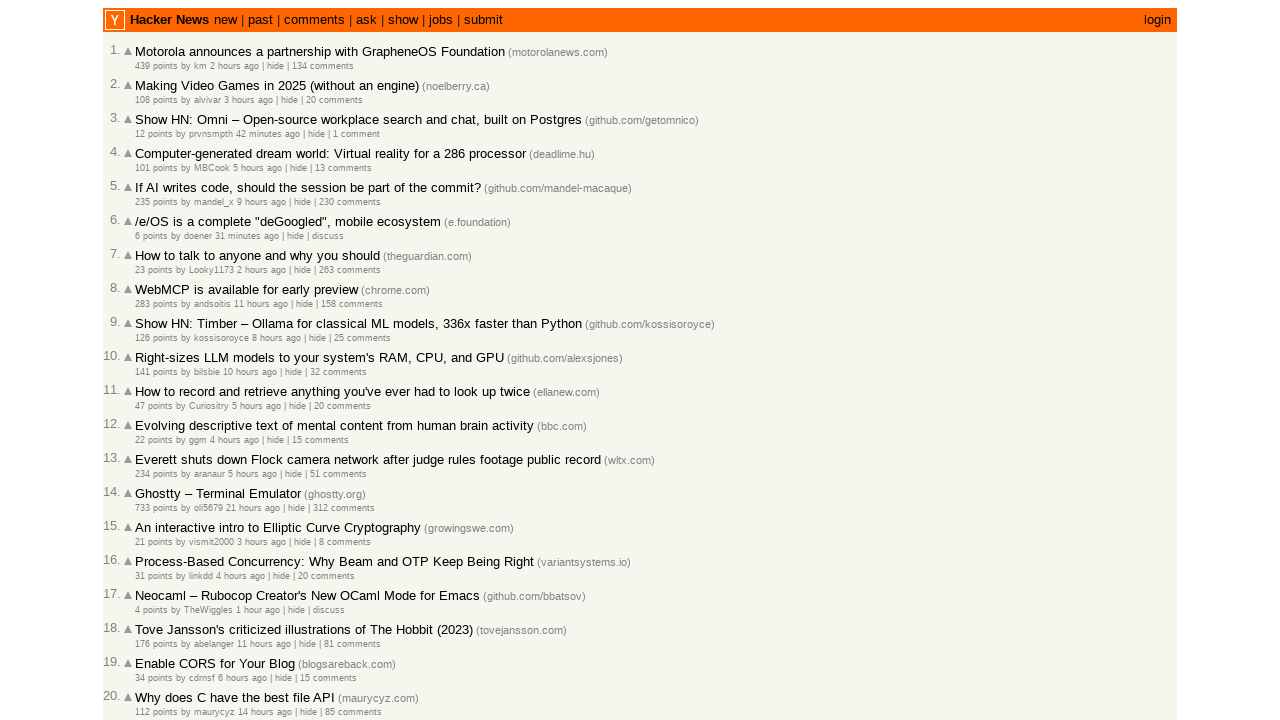

Waited for post listings to load on Hacker News
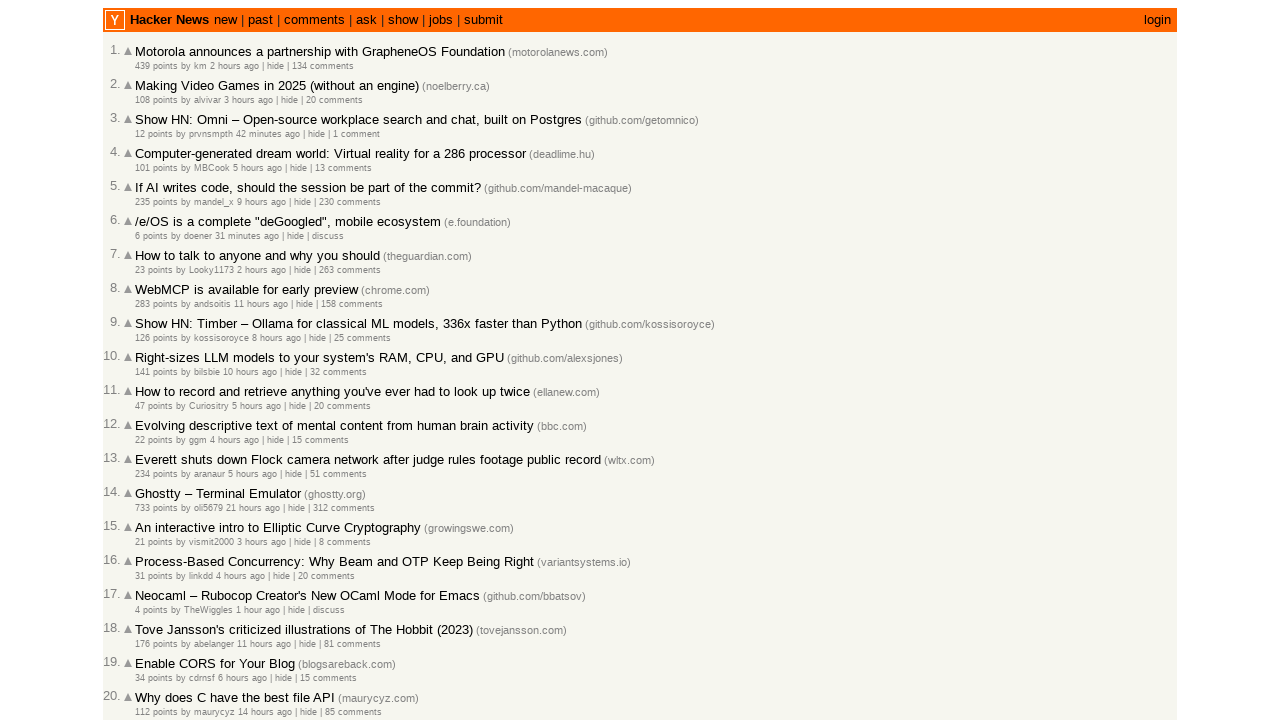

Clicked the 'More' link to navigate to next page at (149, 616) on .morelink
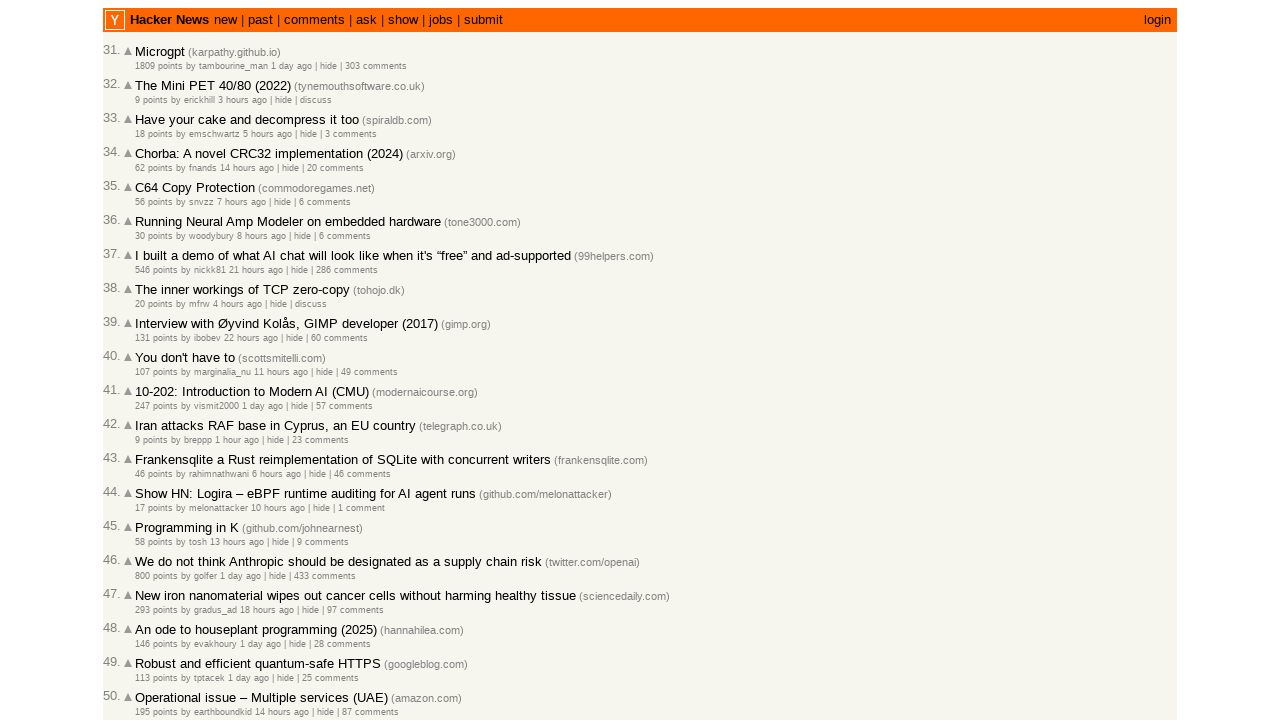

Waited for next page of post listings to load
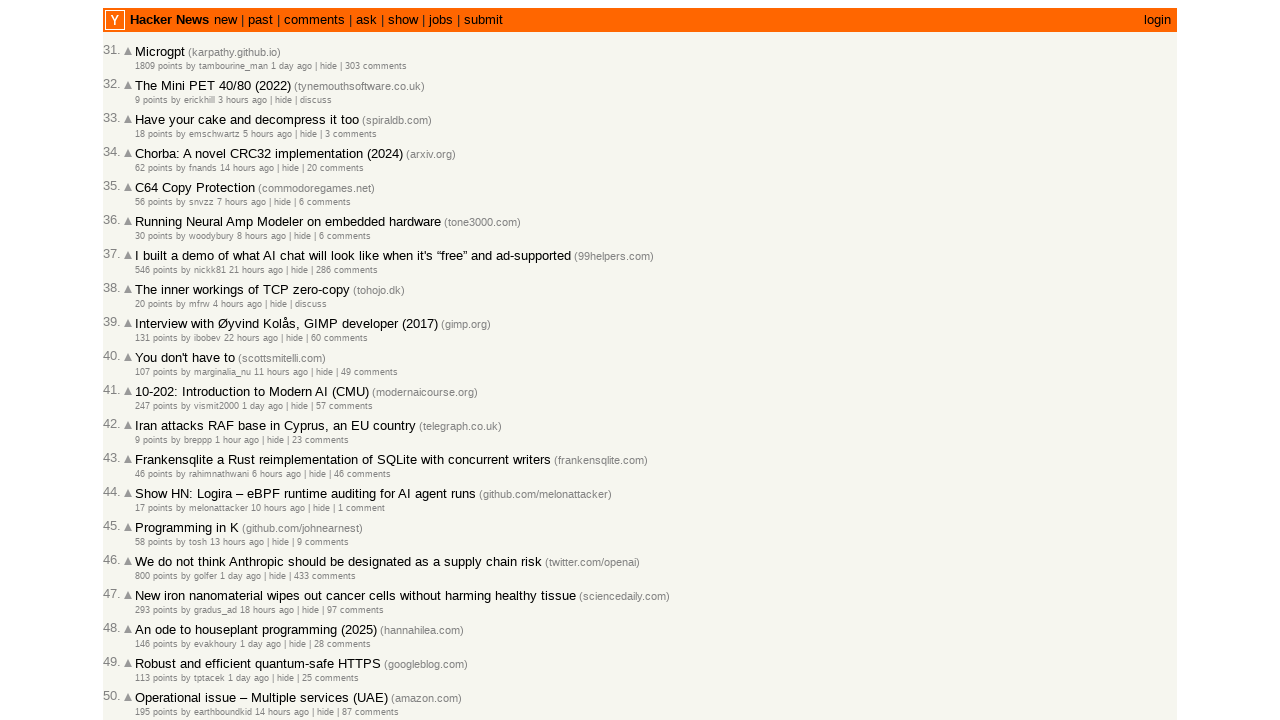

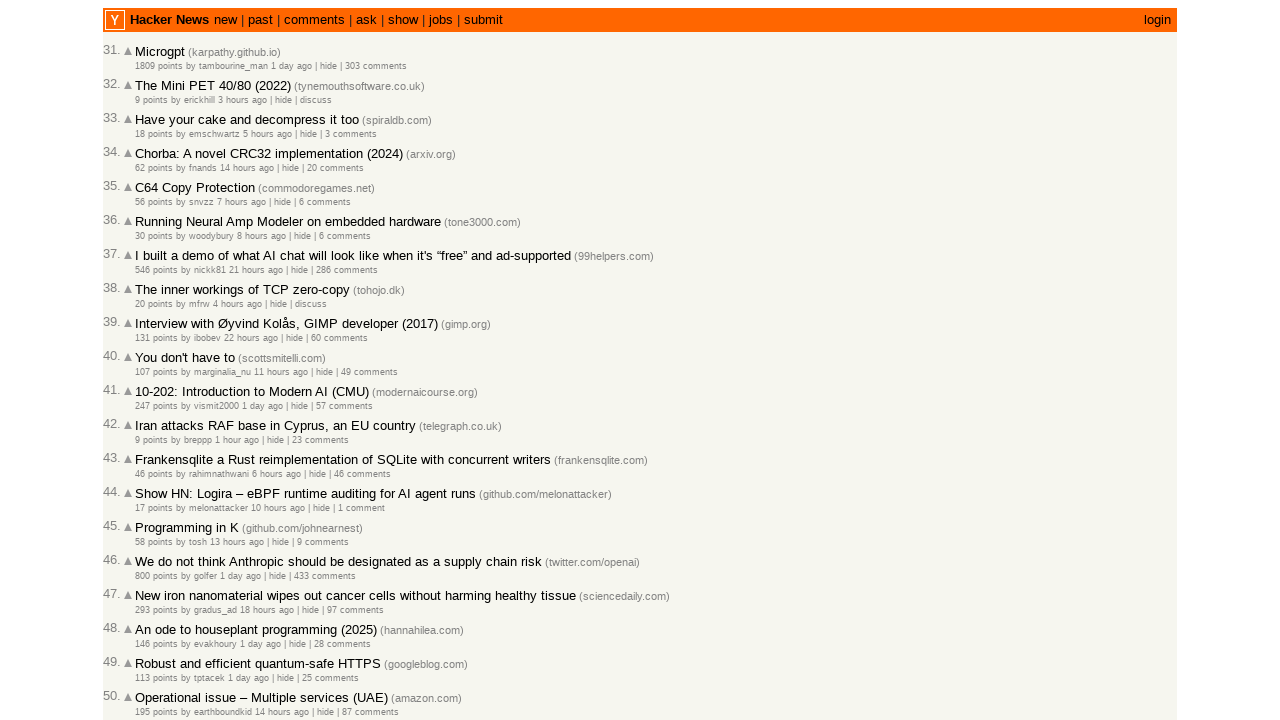